Tests clicking on Samsung Galaxy S7 product and verifying its price is displayed correctly

Starting URL: https://www.demoblaze.com/

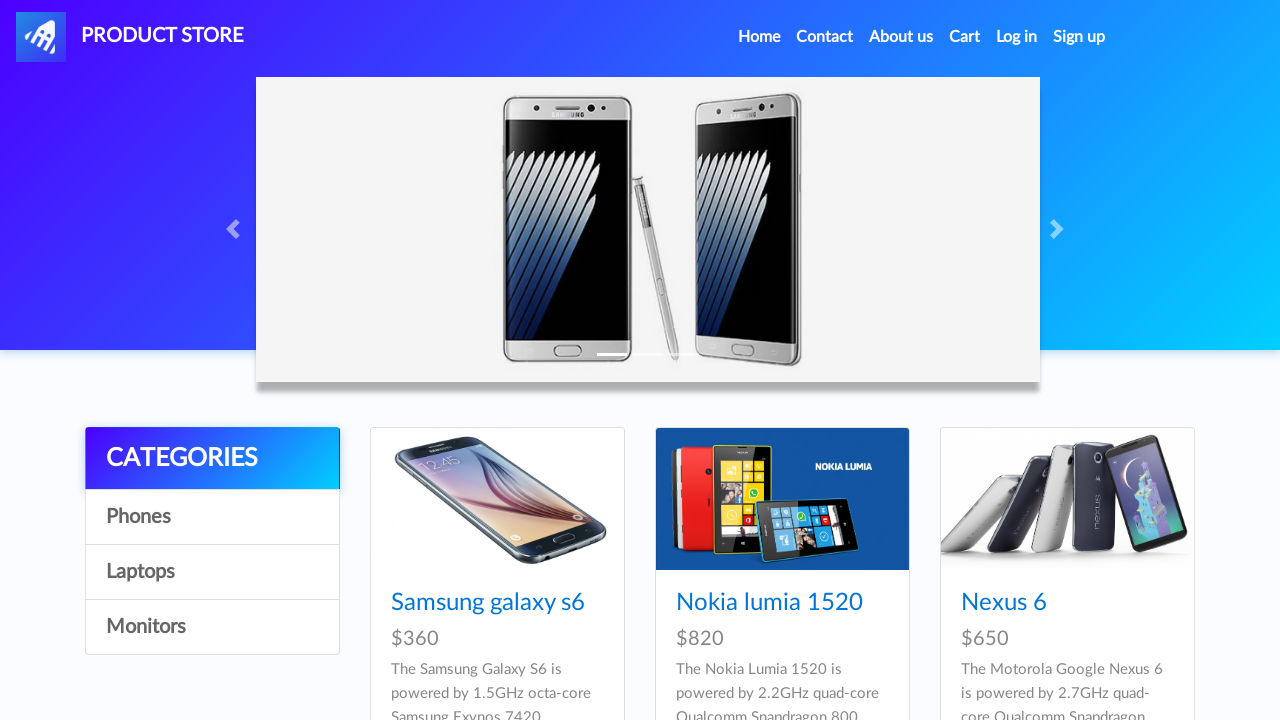

Waited for page to load - network idle state reached
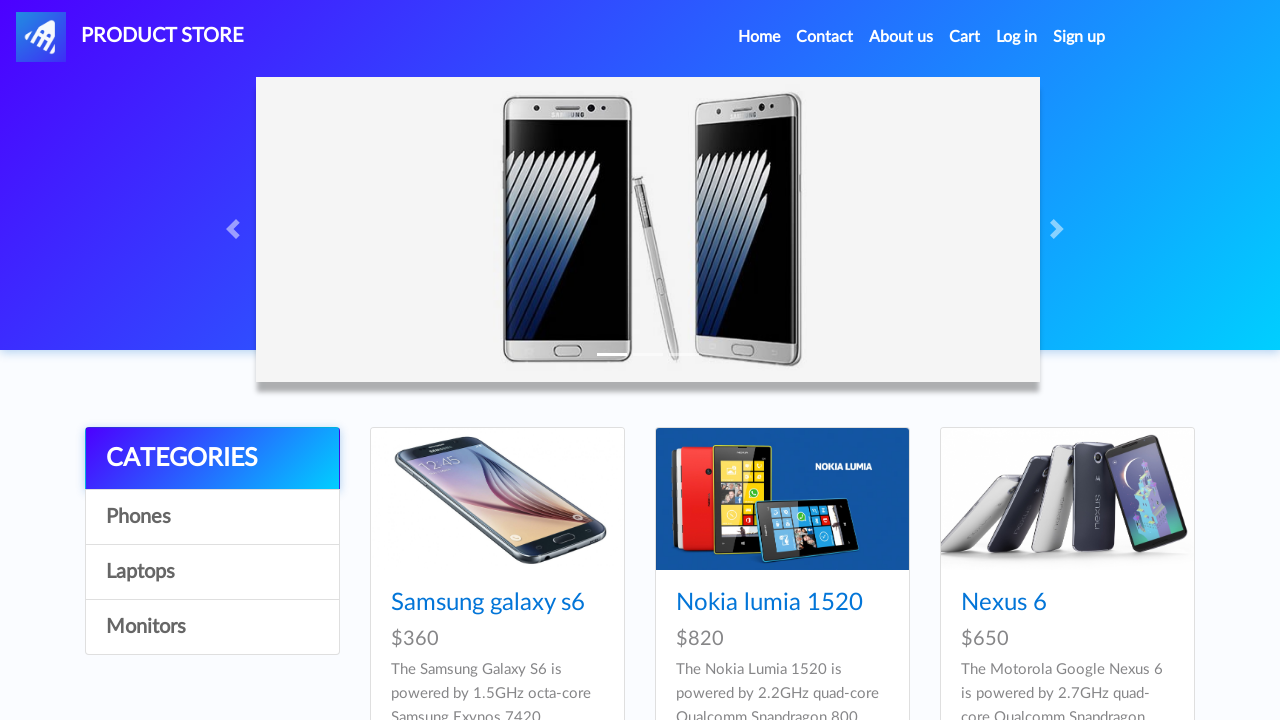

Clicked on Samsung Galaxy S7 product link at (488, 361) on h4 a[href='prod.html?idp_=4']
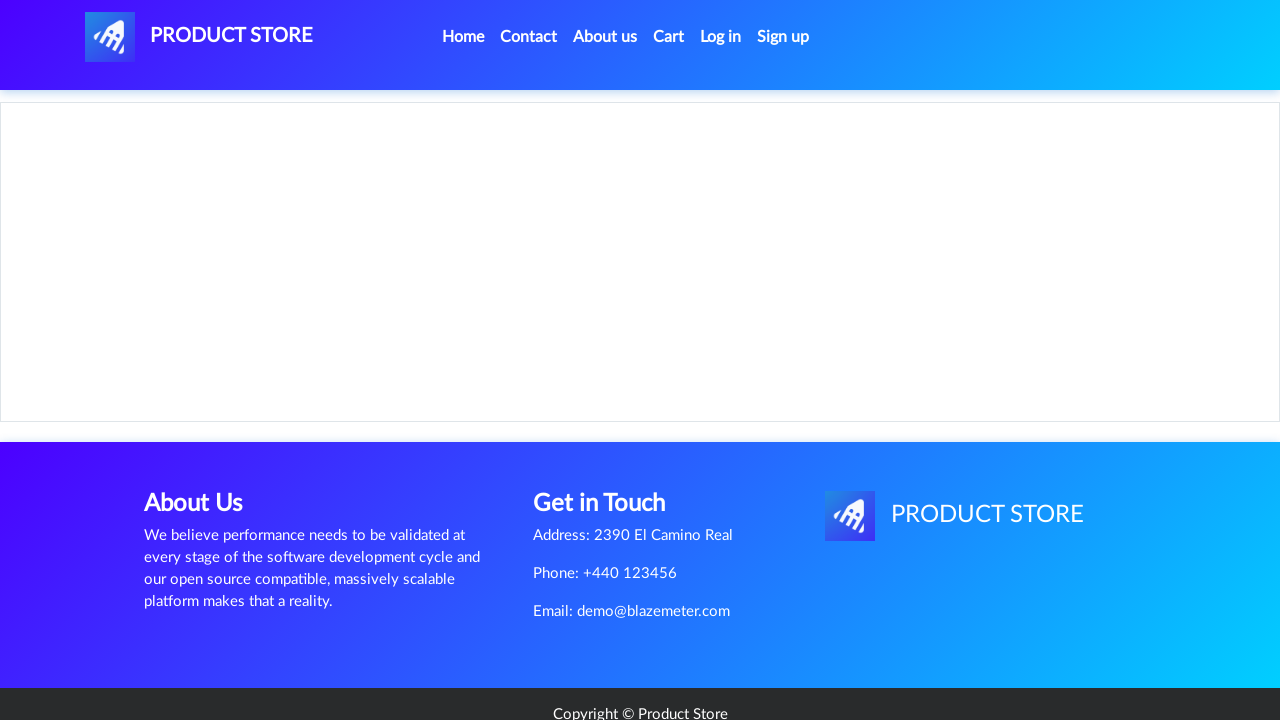

Verified Samsung Galaxy S7 price of $800 is displayed correctly
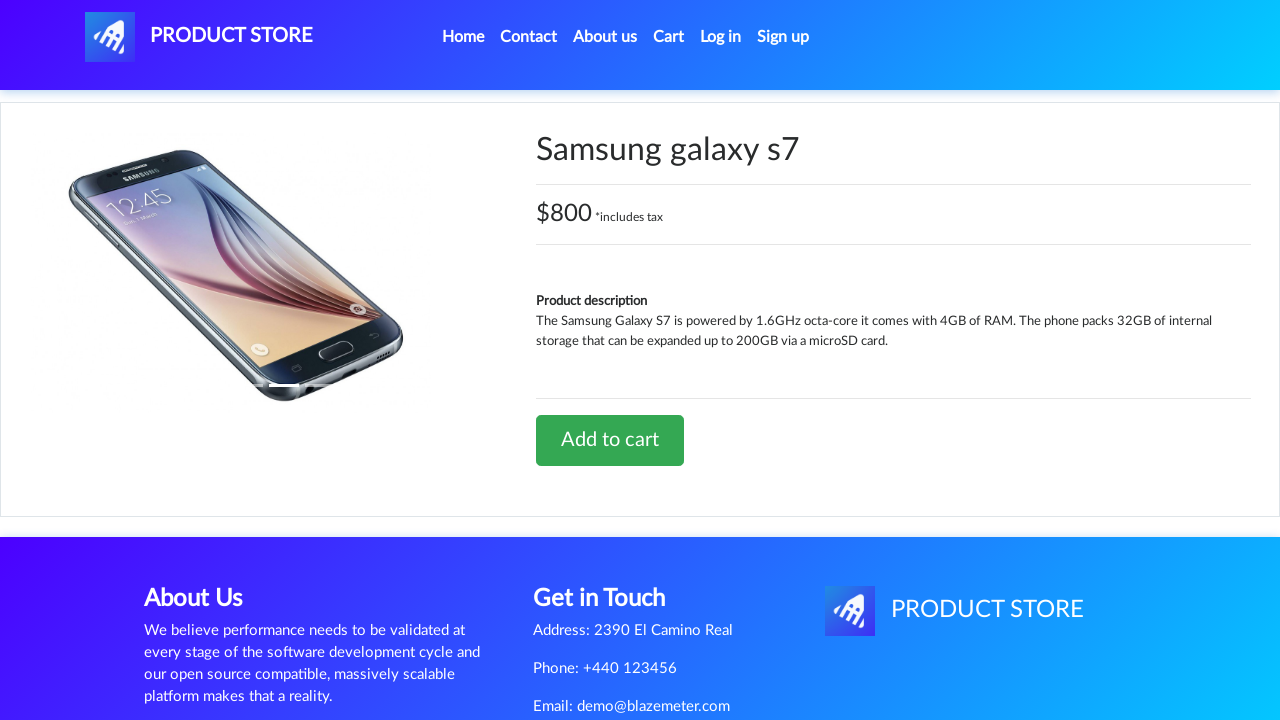

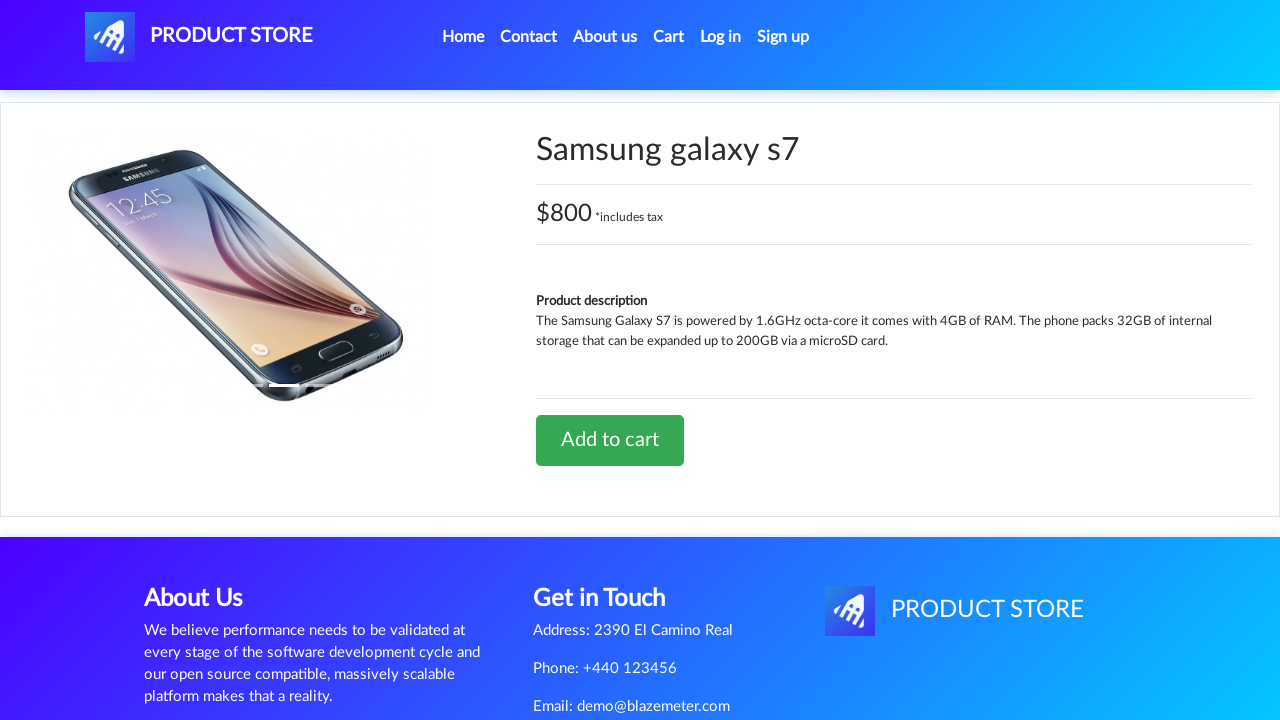